Tests opting out of A/B testing by first adding an opt-out cookie on the homepage, then navigating to the A/B test page and confirming it shows "No A/B Test" heading.

Starting URL: http://the-internet.herokuapp.com

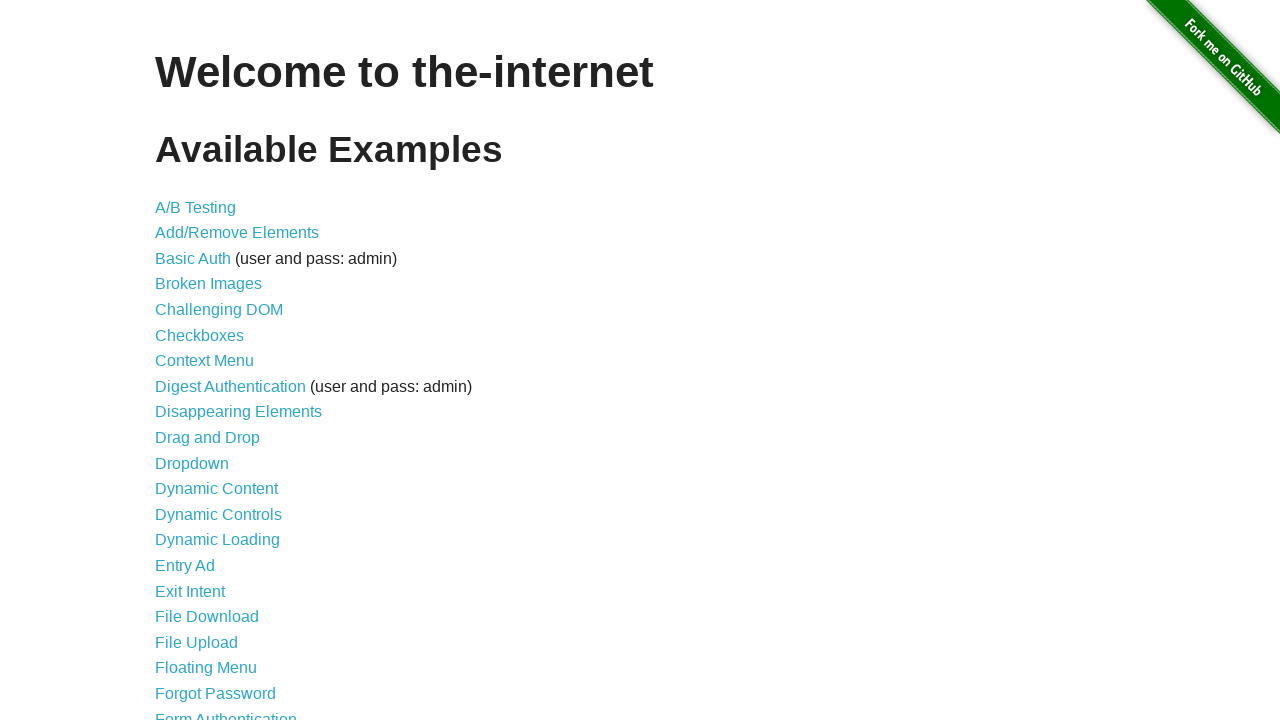

Added optimizelyOptOut cookie to context
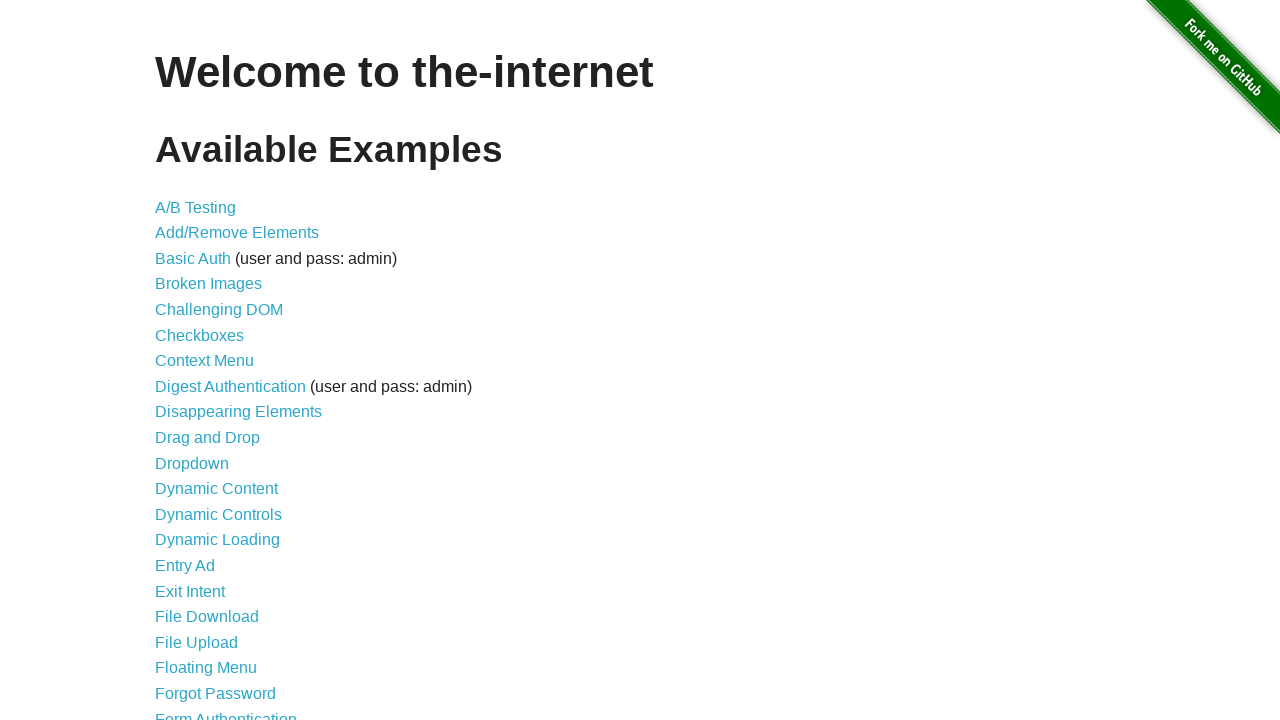

Navigated to A/B test page
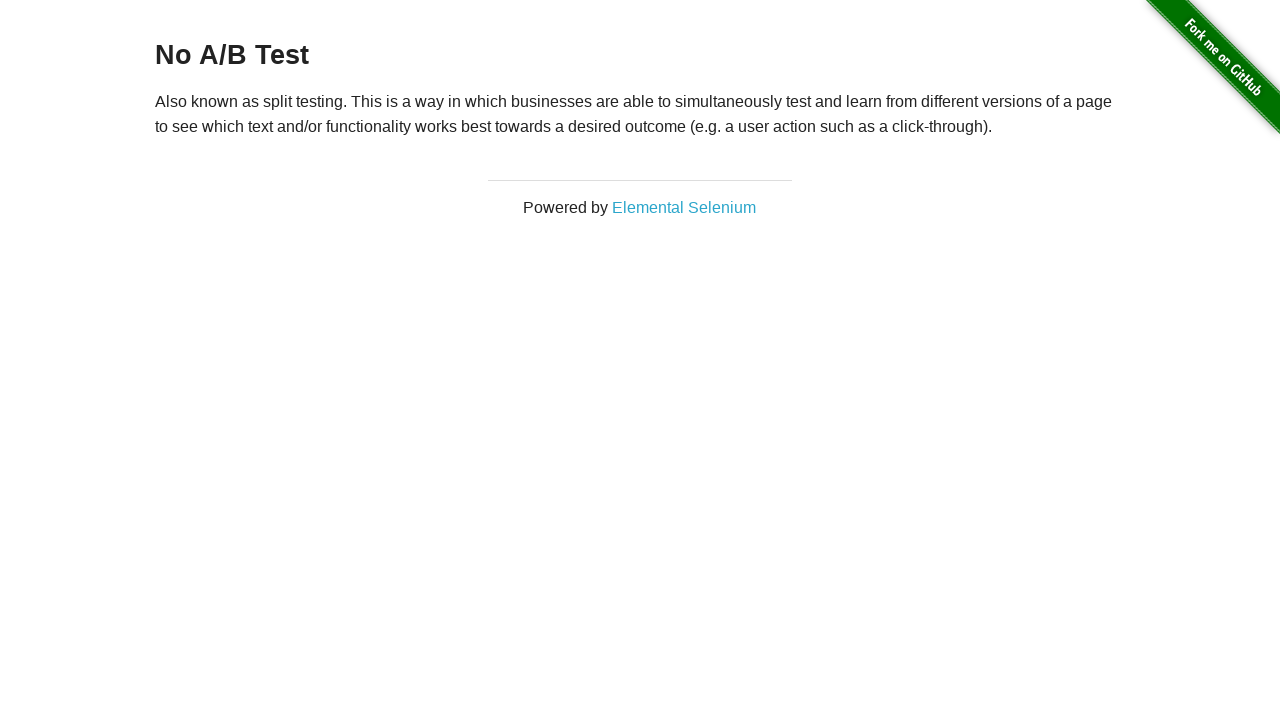

Retrieved h3 heading text content
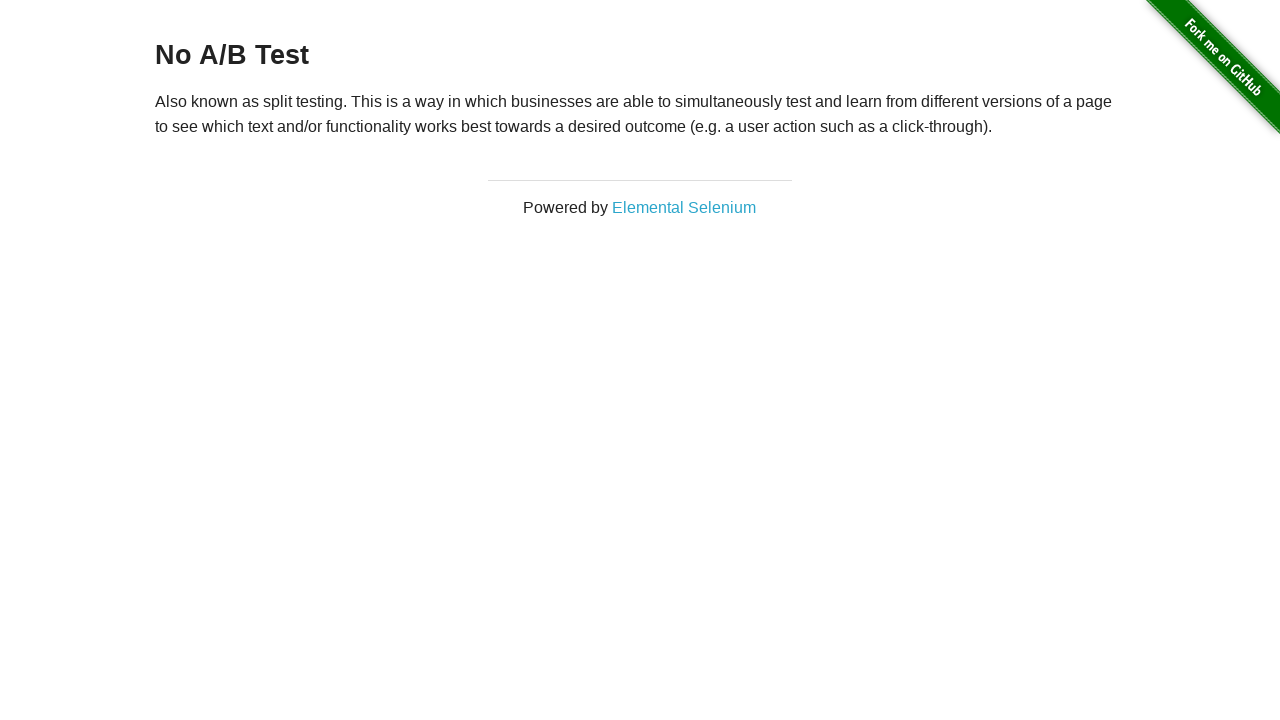

Verified page displays 'No A/B Test' heading
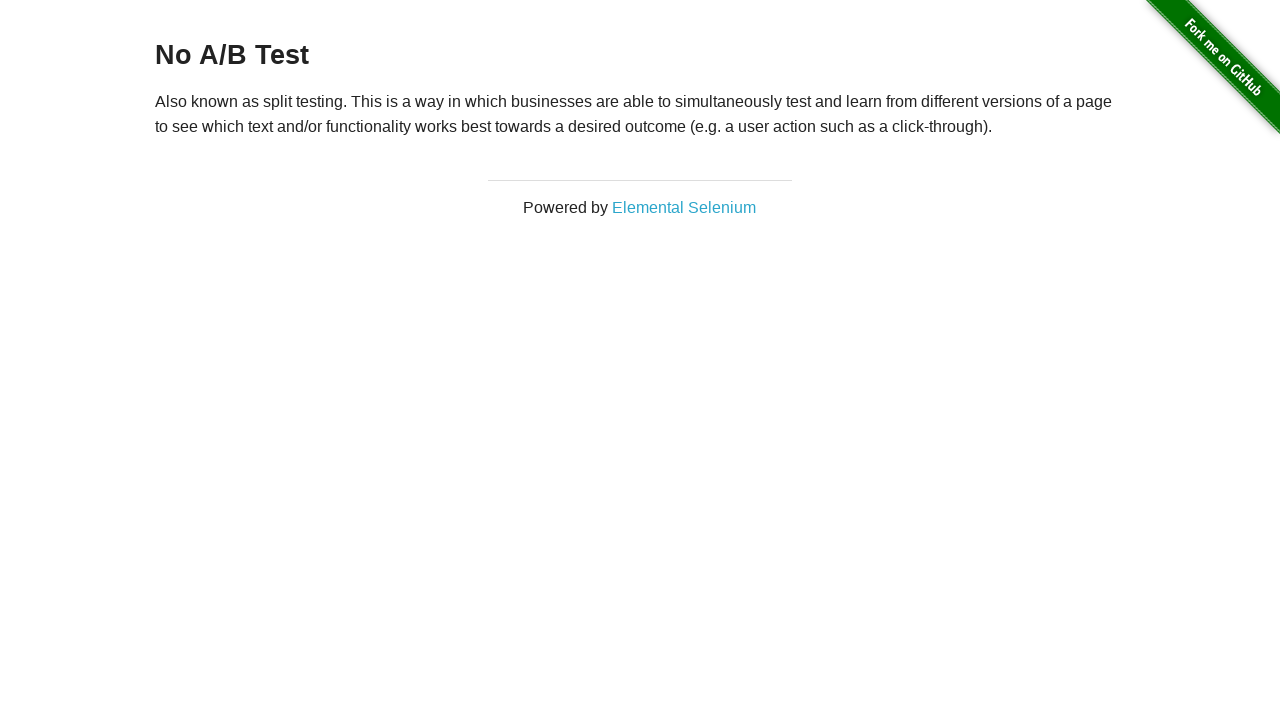

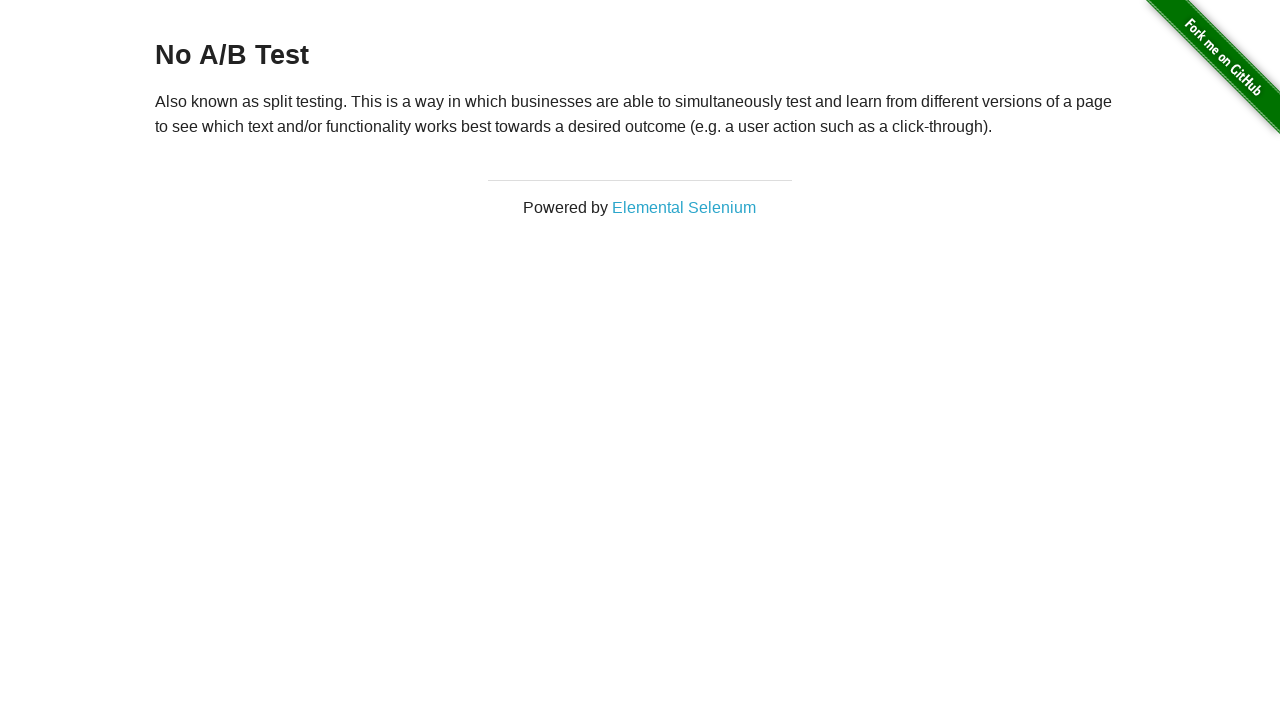